Tests navigation to healthy products category and verifies the product count display element is present

Starting URL: https://www.amway.ua/

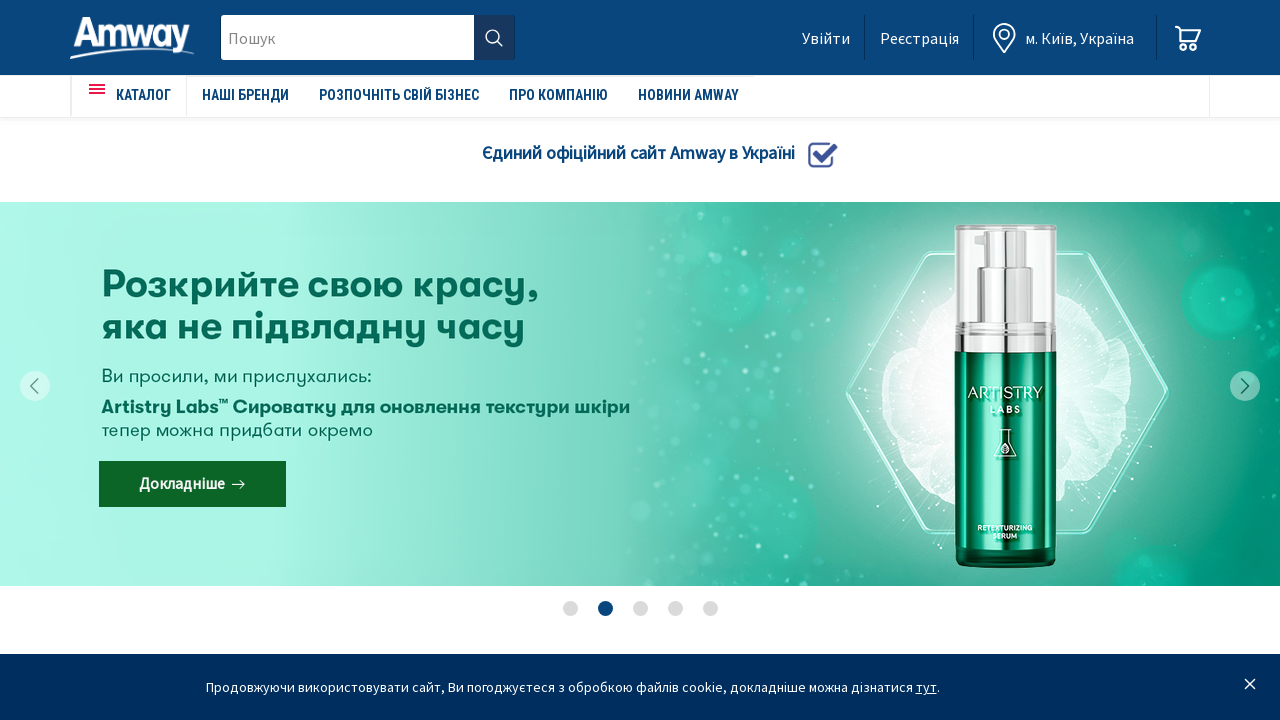

Clicked catalog menu button at (129, 95) on #amweia-app > div.page > nav > div > div > ul:nth-child(1) > li:nth-child(1) > a
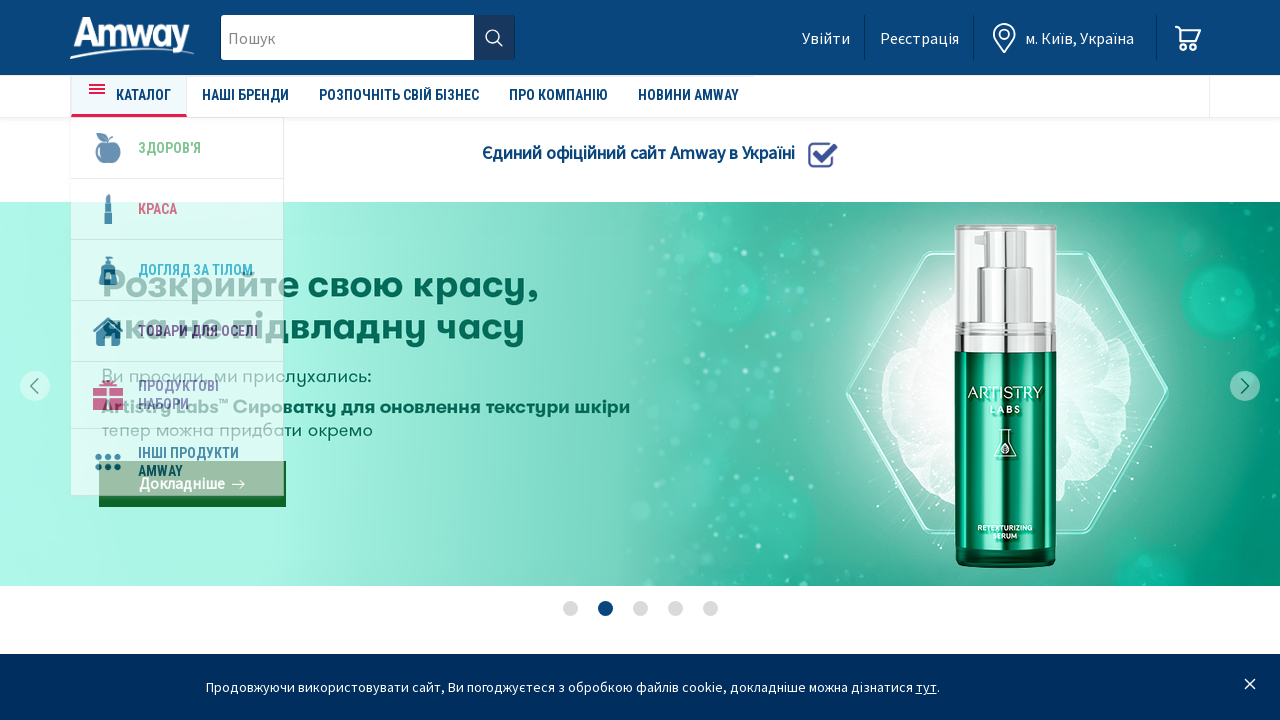

Clicked on healthy products category at (170, 148) on ul > li a.main-category-link
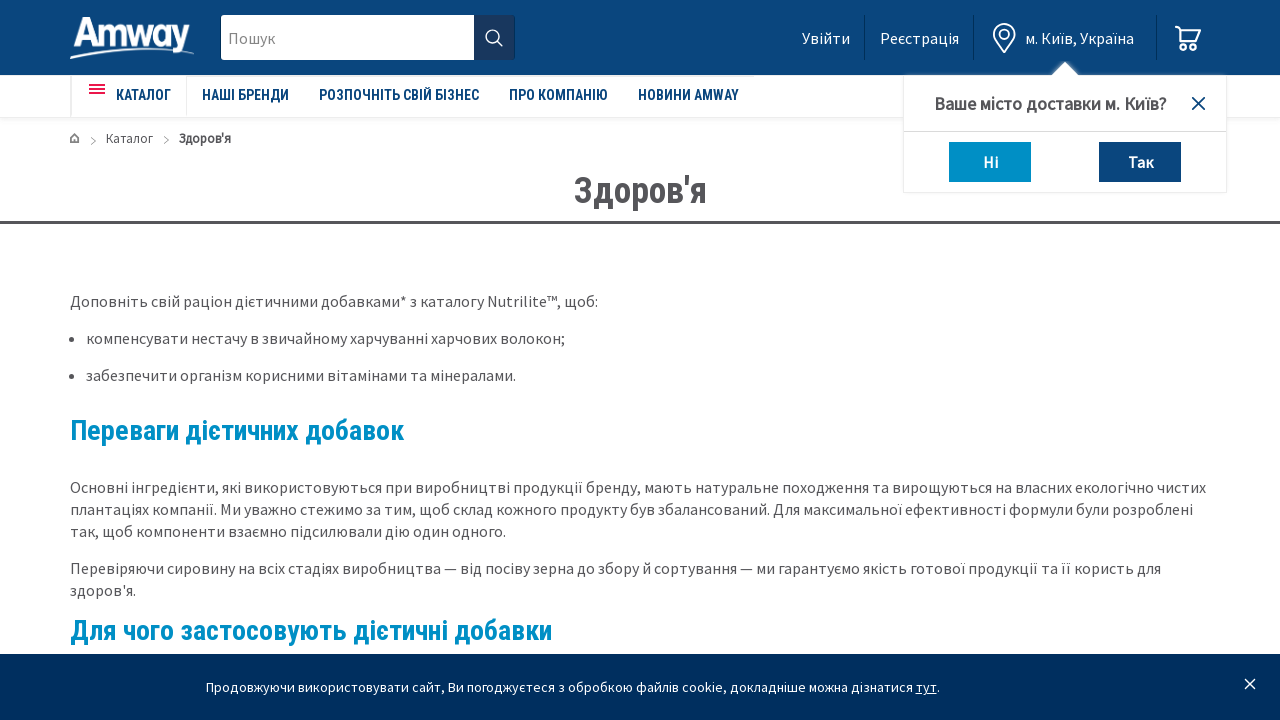

Product count display element is visible
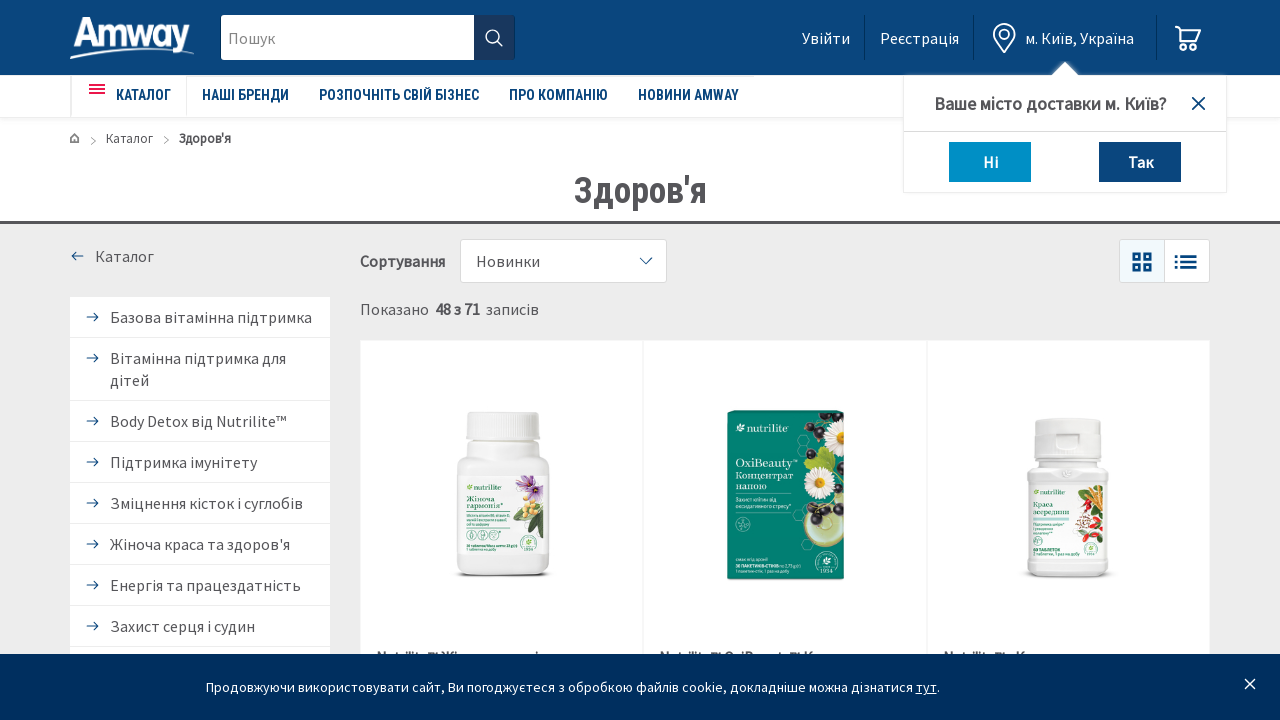

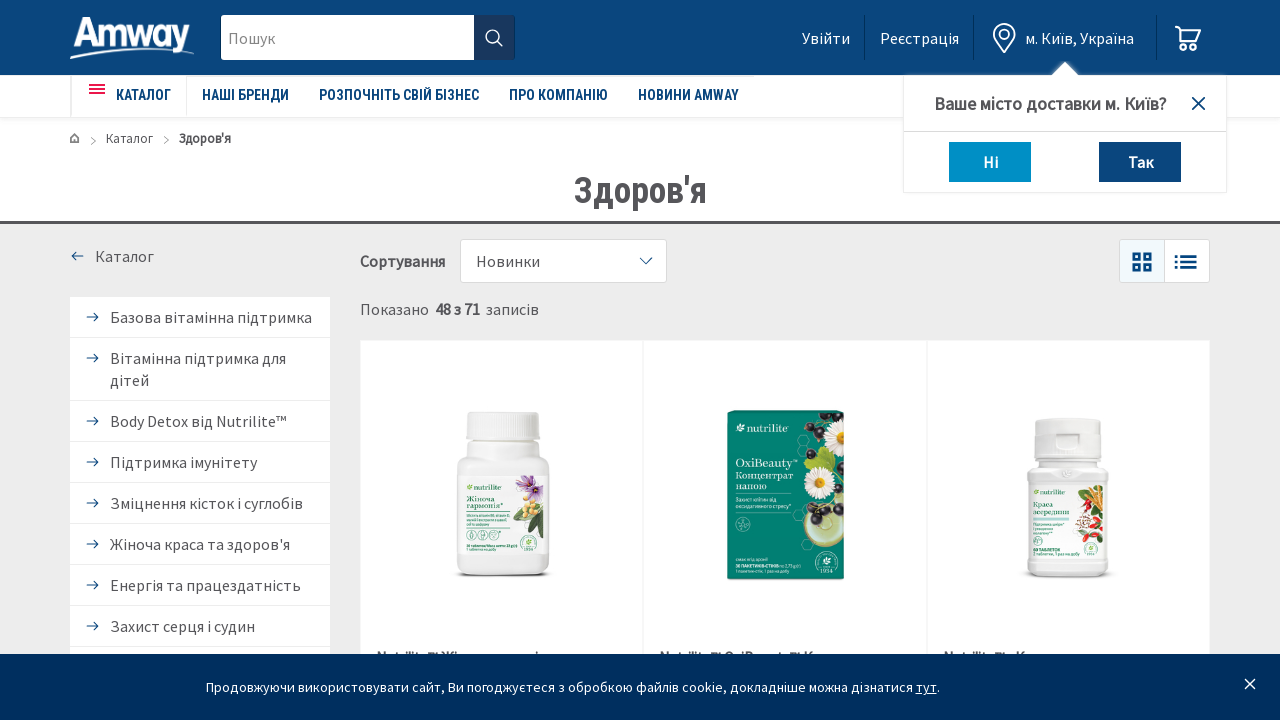